Tests marking all todo items as completed using the toggle-all checkbox

Starting URL: https://demo.playwright.dev/todomvc

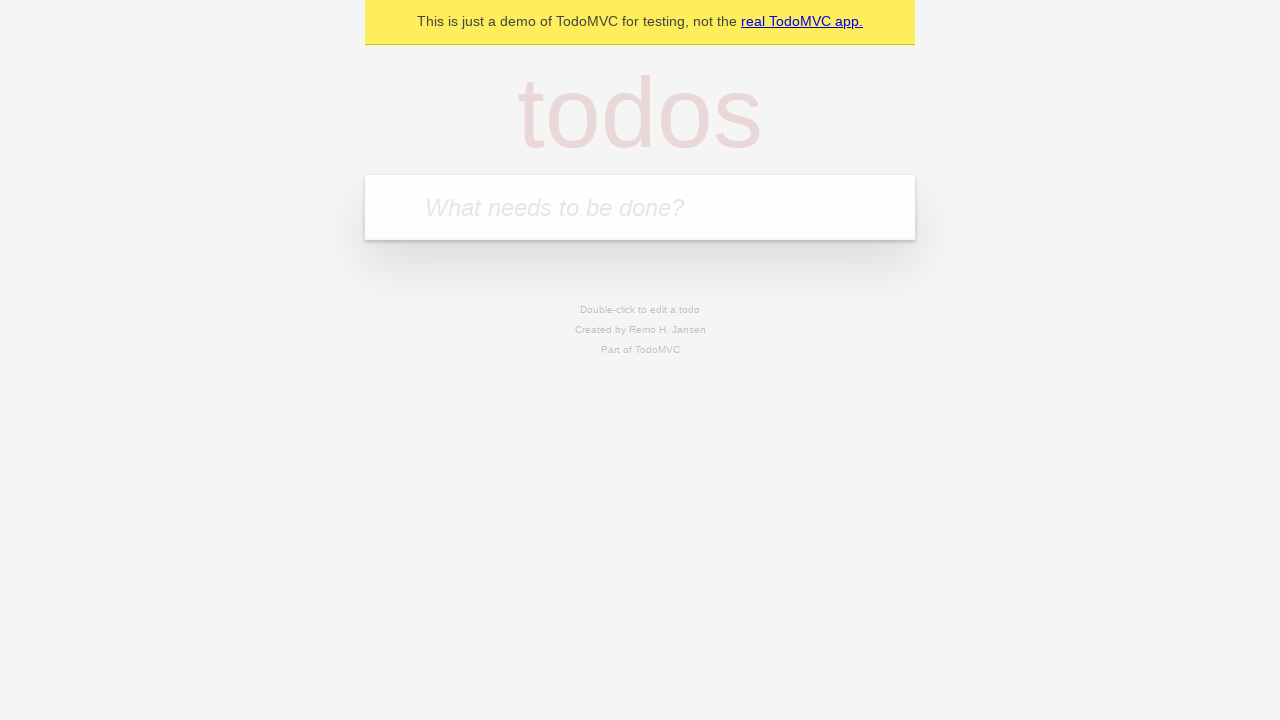

Located the 'What needs to be done?' input field
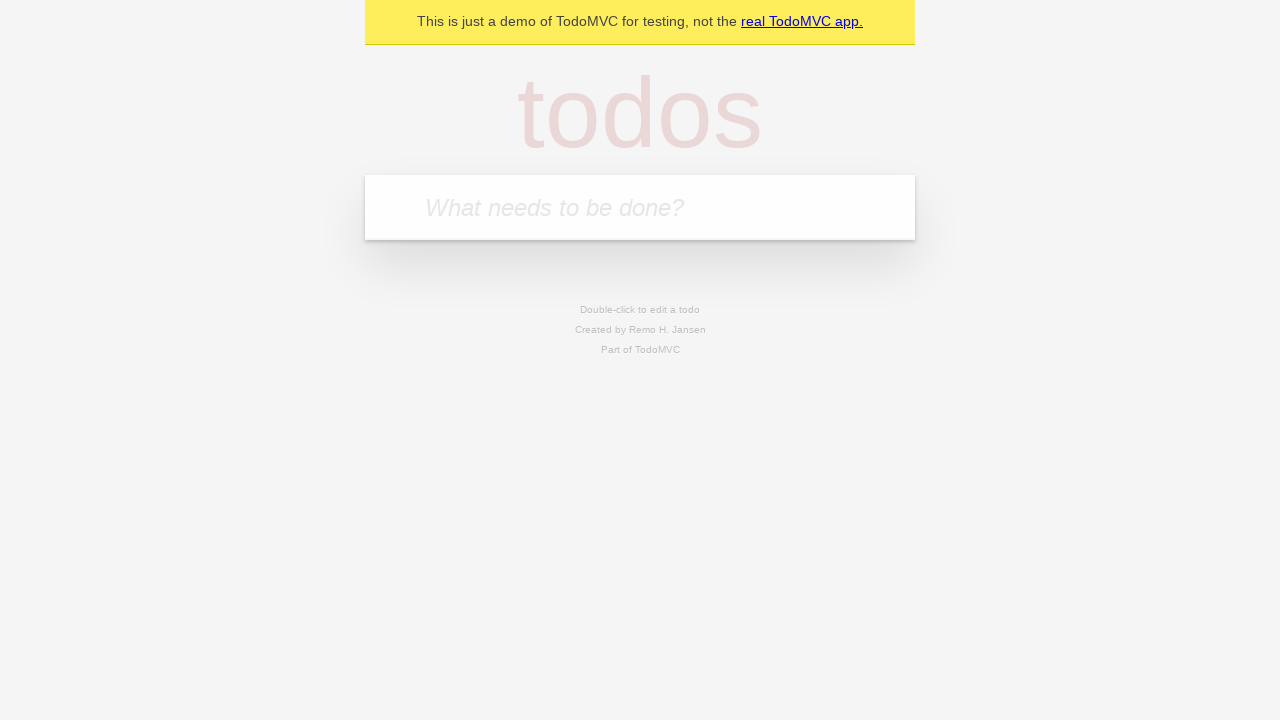

Filled first todo with 'buy some cheese' on internal:attr=[placeholder="What needs to be done?"i]
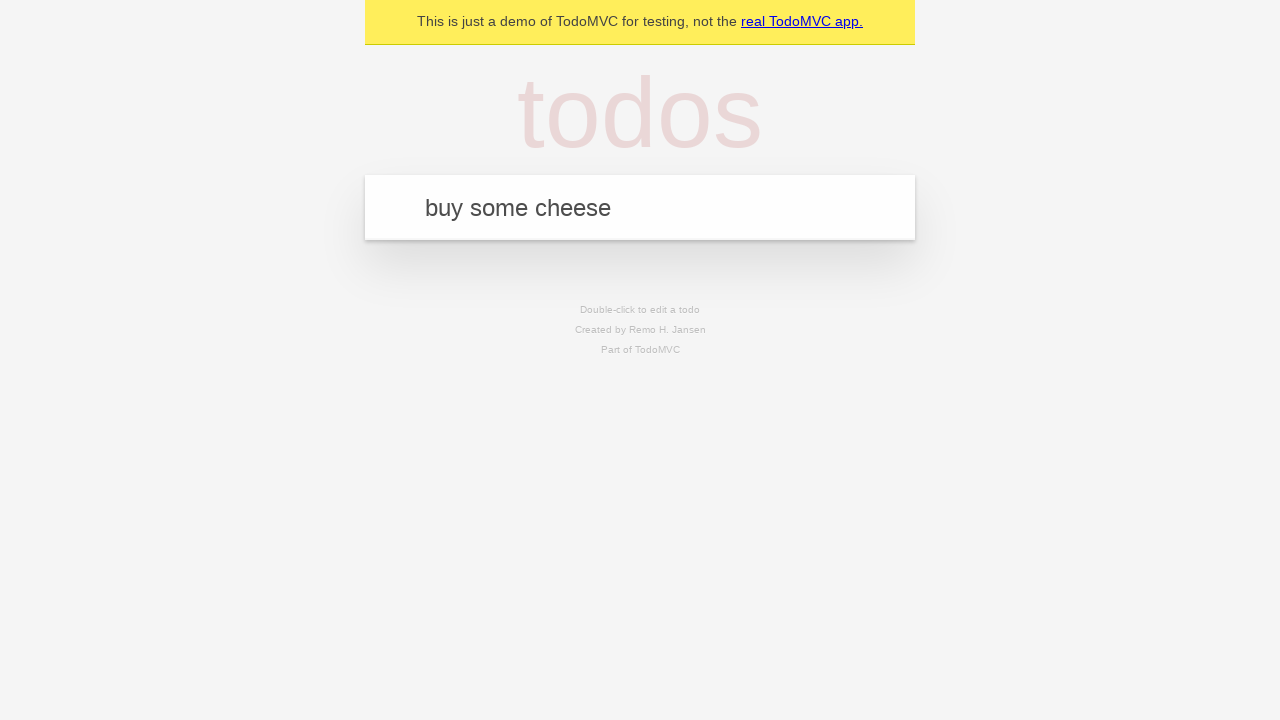

Pressed Enter to create first todo item on internal:attr=[placeholder="What needs to be done?"i]
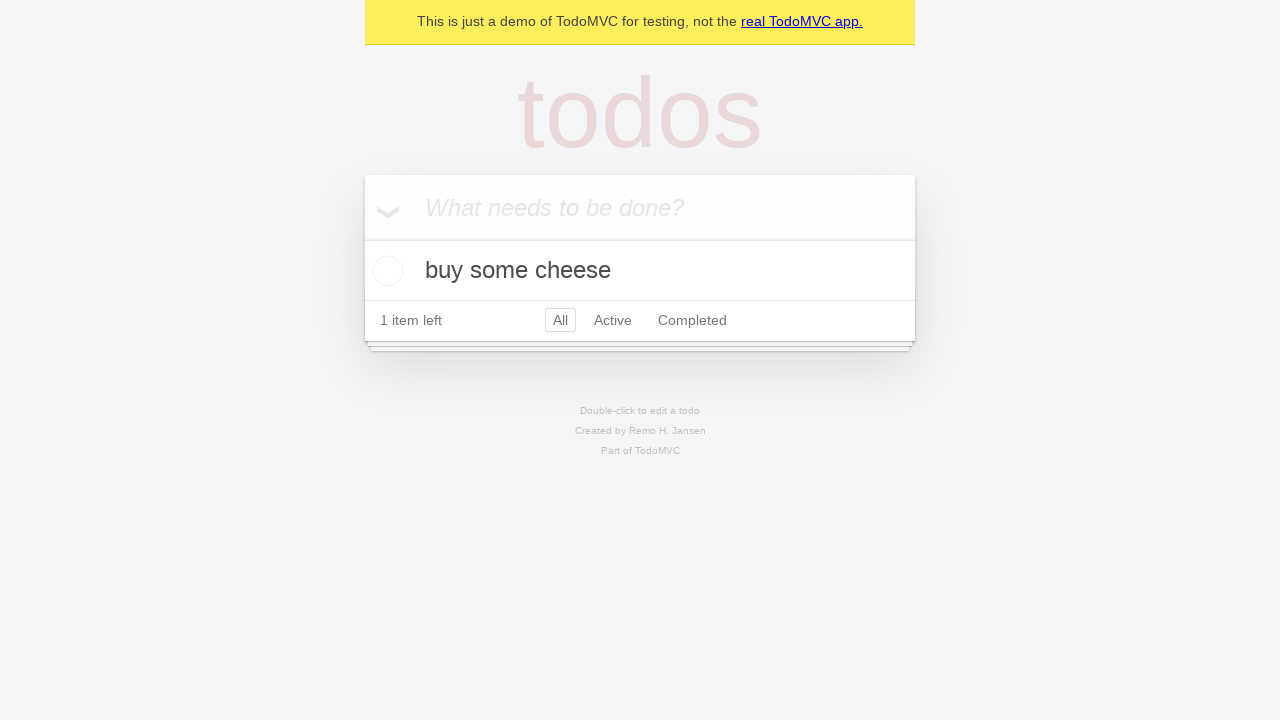

Filled second todo with 'feed the cat' on internal:attr=[placeholder="What needs to be done?"i]
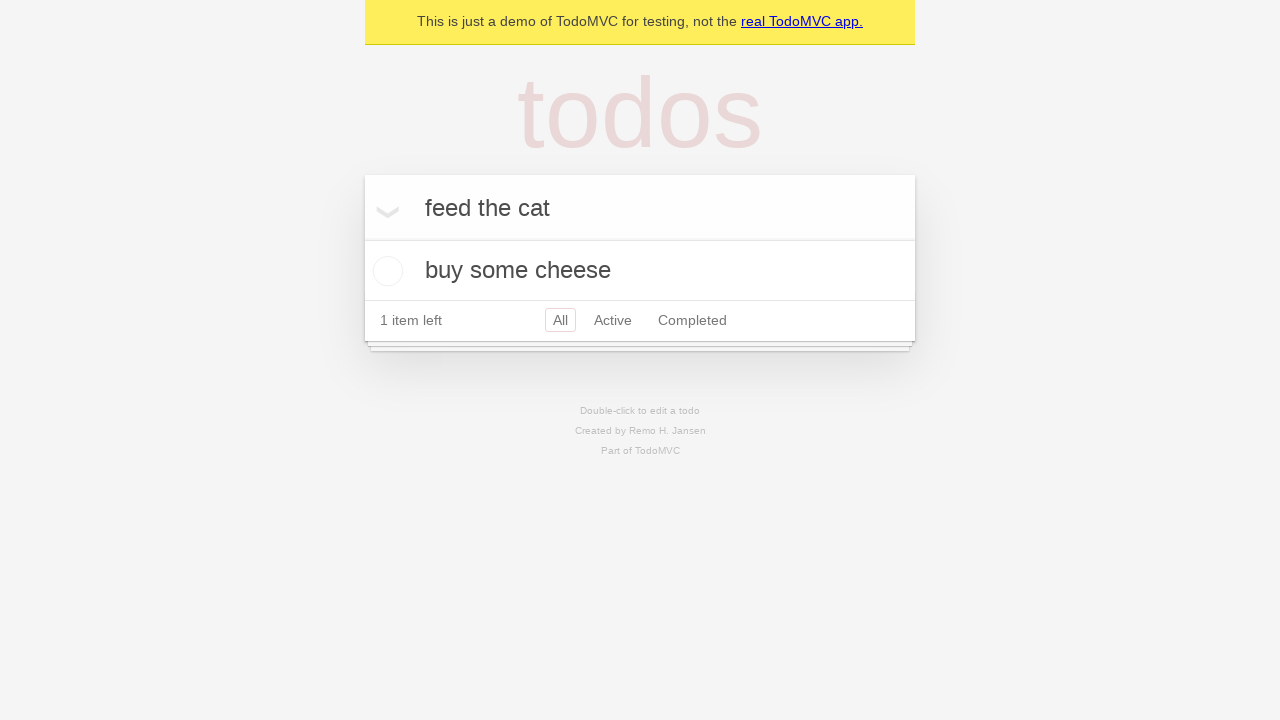

Pressed Enter to create second todo item on internal:attr=[placeholder="What needs to be done?"i]
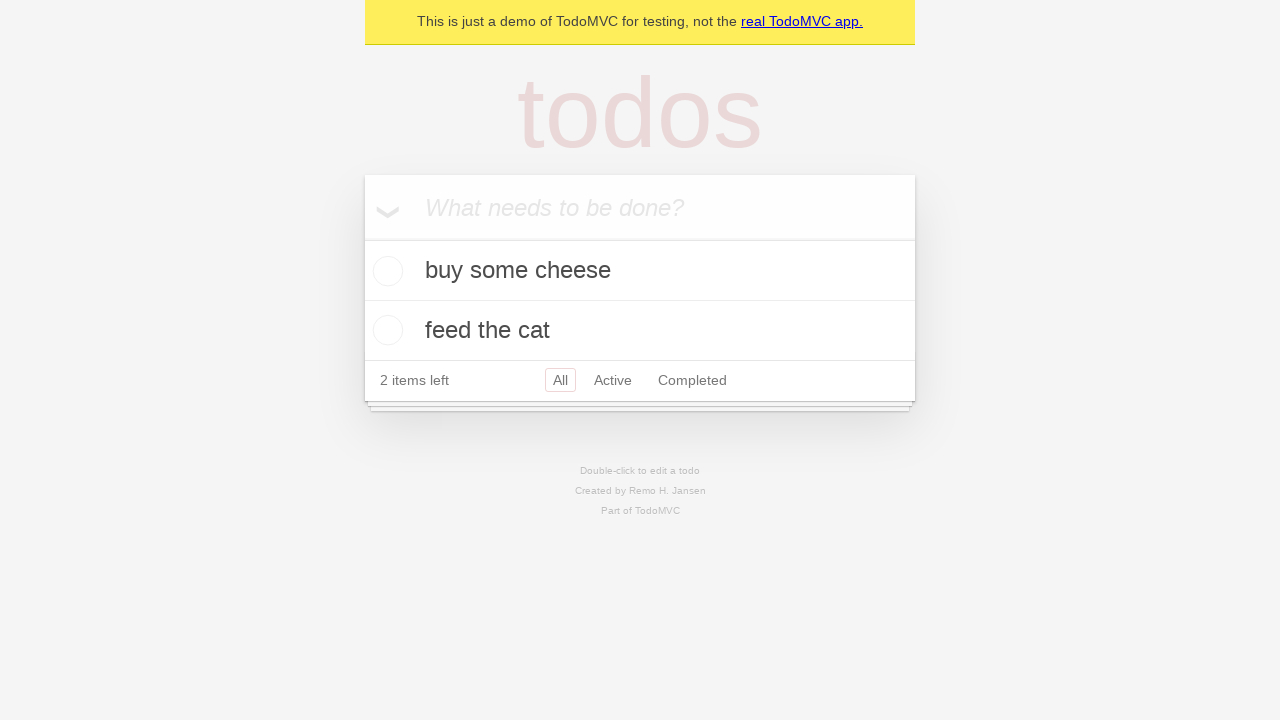

Filled third todo with 'book a doctors appointment' on internal:attr=[placeholder="What needs to be done?"i]
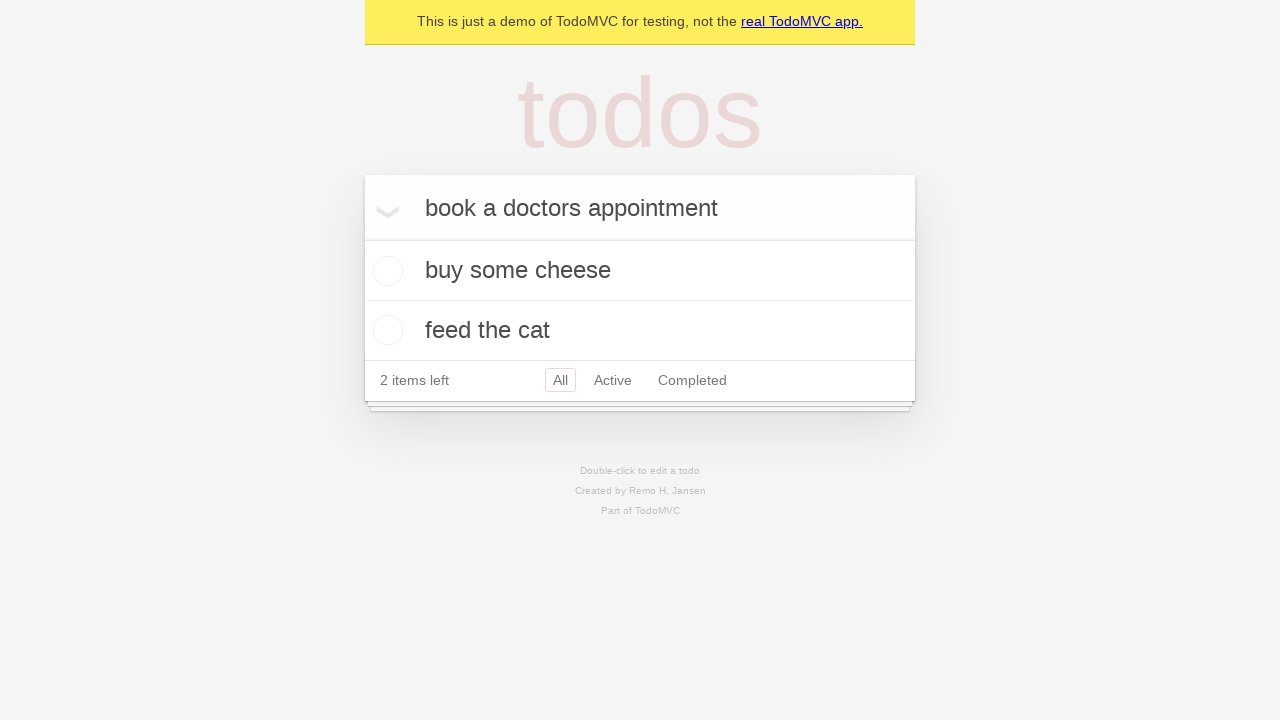

Pressed Enter to create third todo item on internal:attr=[placeholder="What needs to be done?"i]
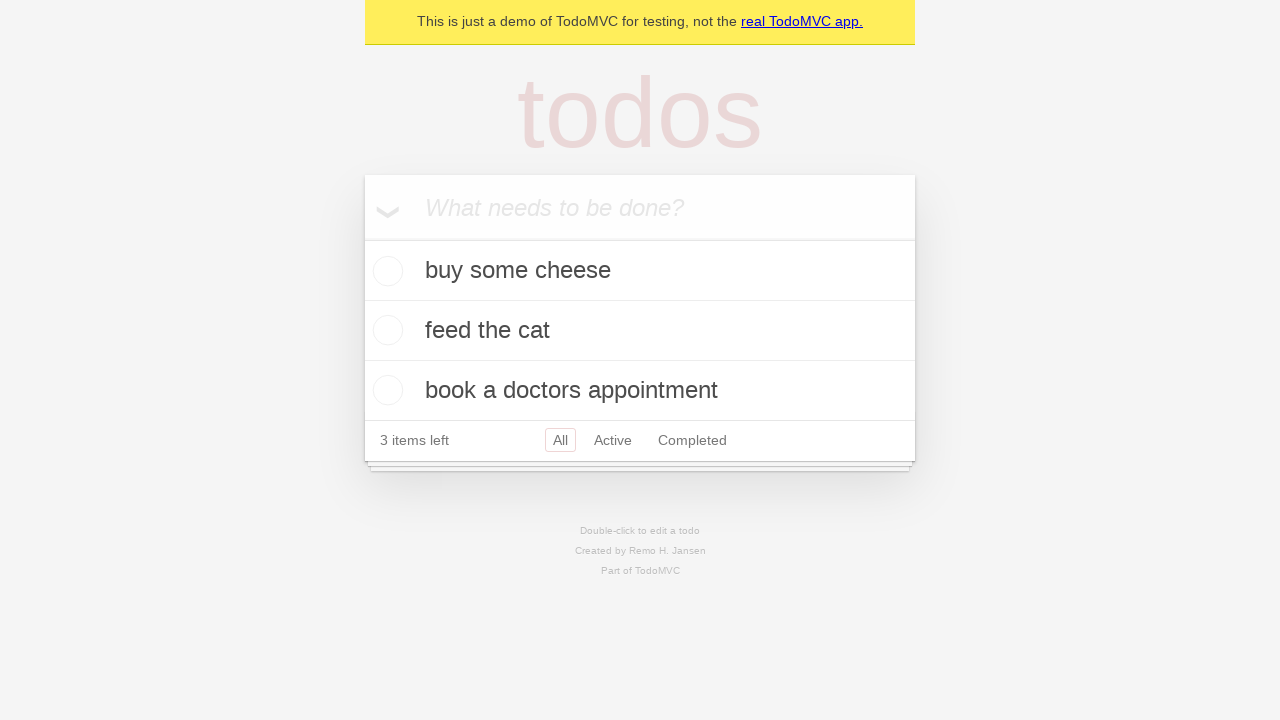

Clicked 'Mark all as complete' checkbox to mark all todos as completed at (362, 238) on internal:label="Mark all as complete"i
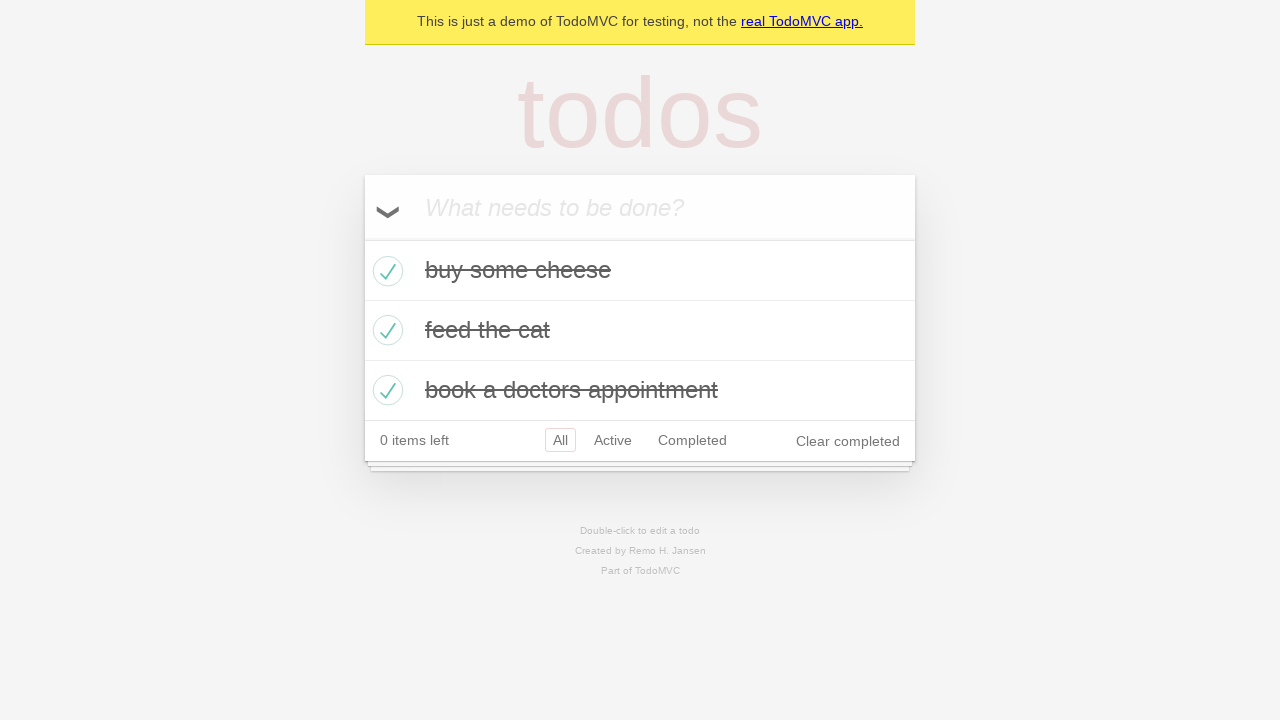

Verified that at least one todo item has the completed state
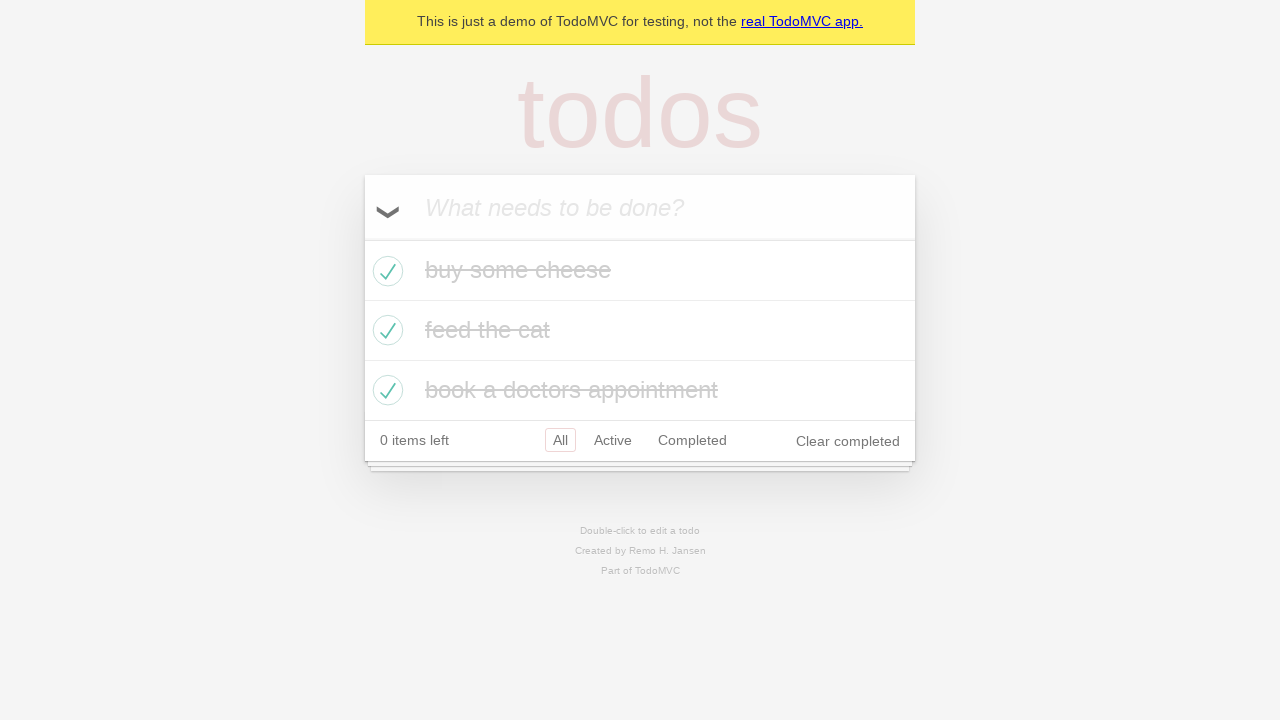

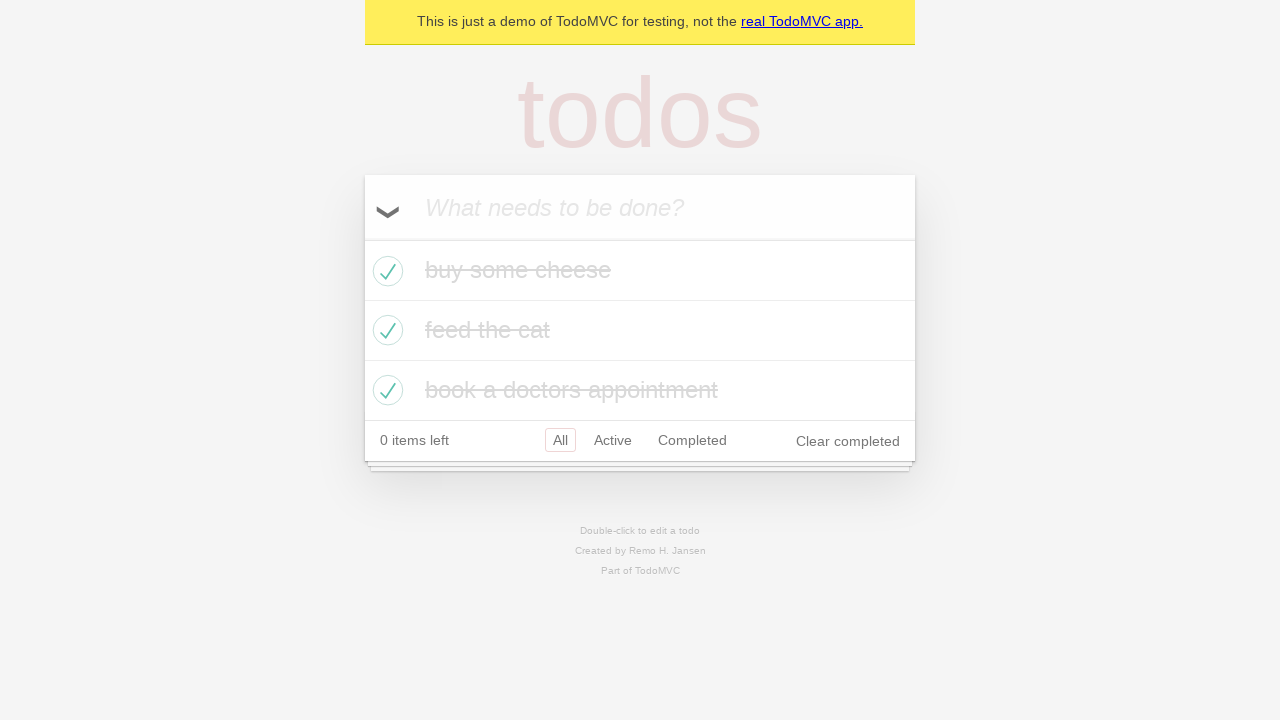